Tests device emulation by setting mobile viewport dimensions and navigating to an Angular demo application to verify the page loads correctly in mobile view.

Starting URL: https://rahulshettyacademy.com/angularAppdemo/

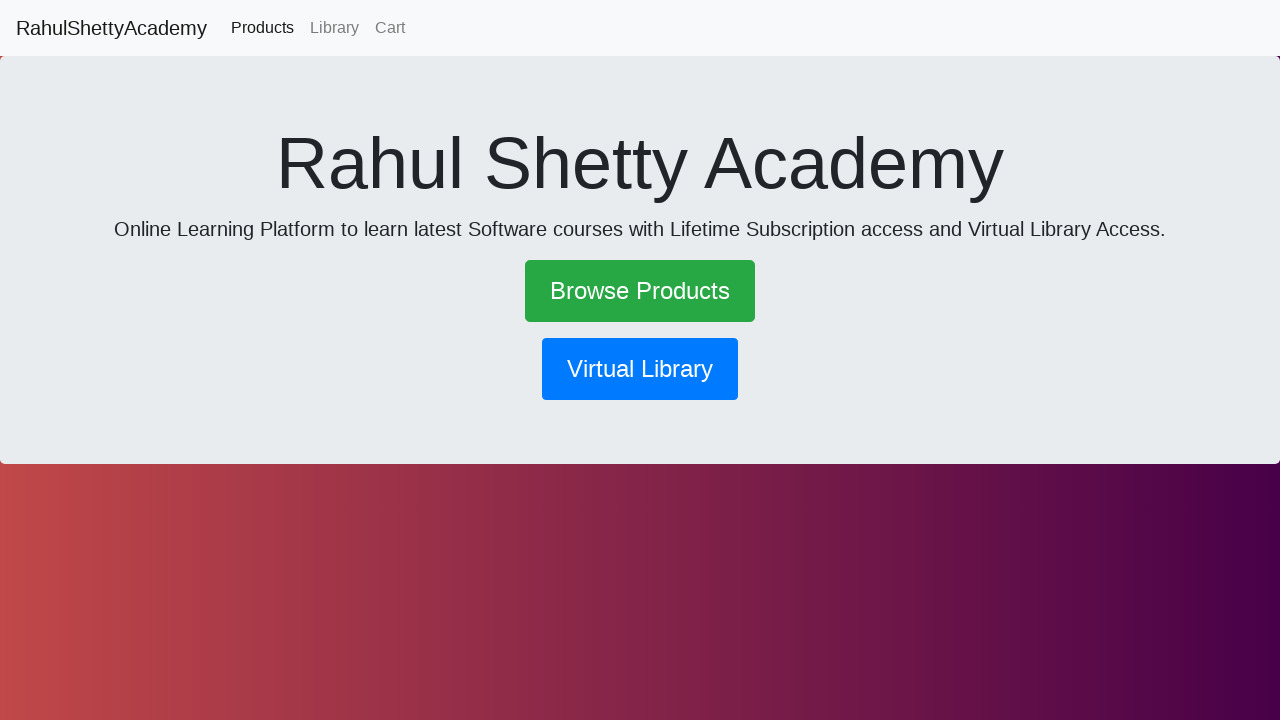

Set viewport to mobile dimensions (600x1000)
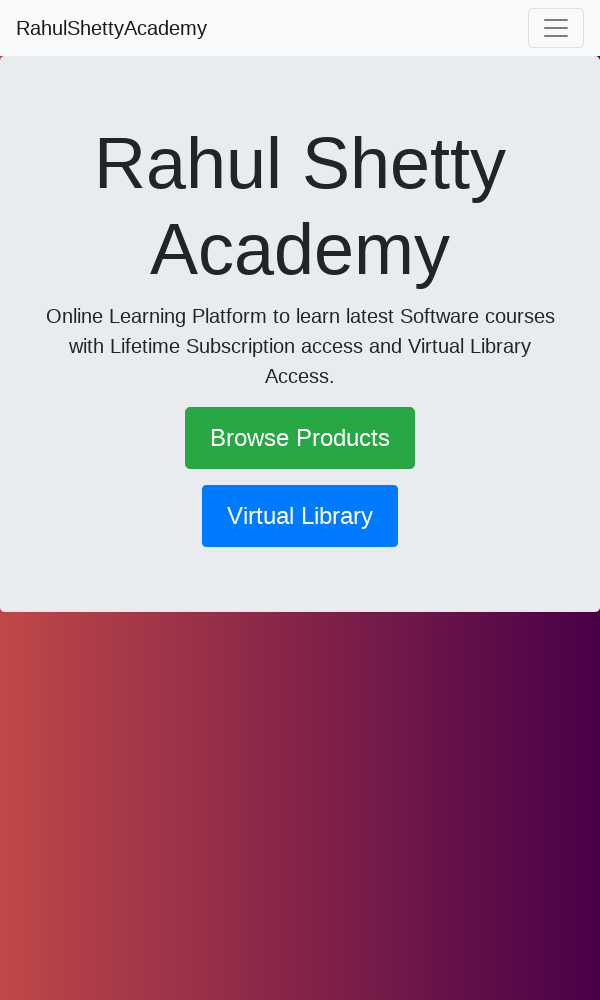

Angular demo application loaded and network idle
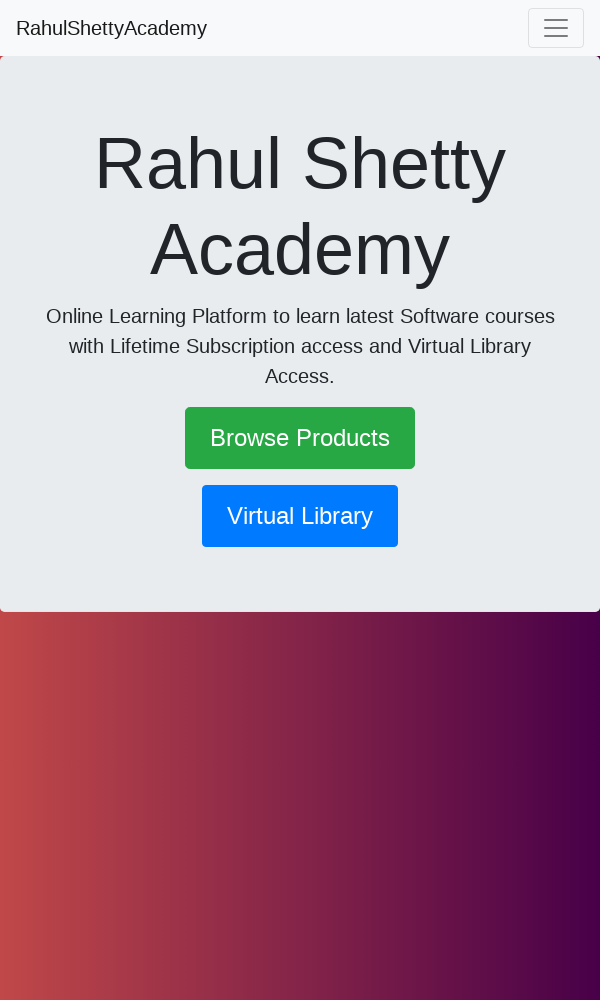

Body element present and page content verified in mobile view
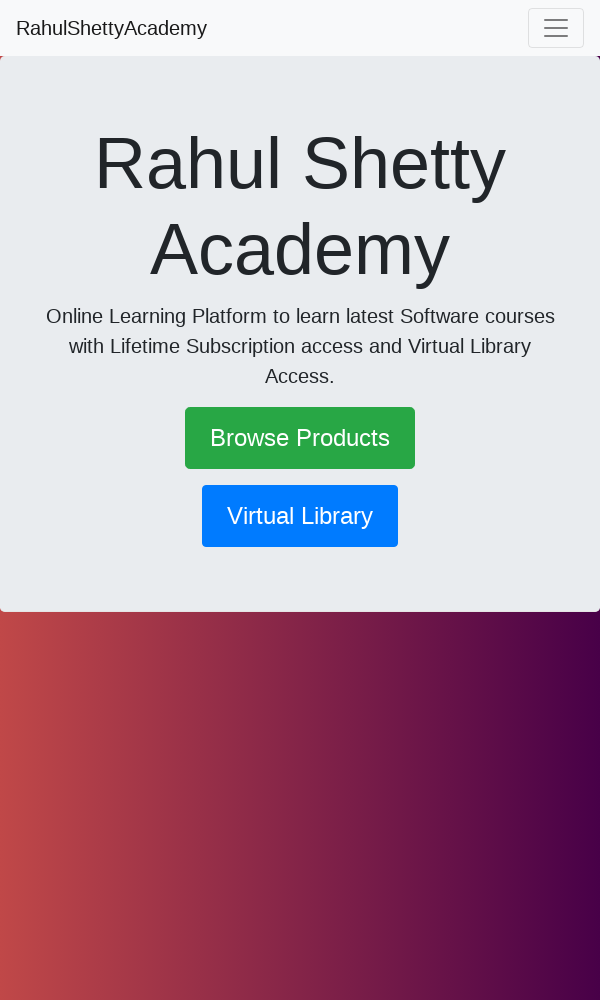

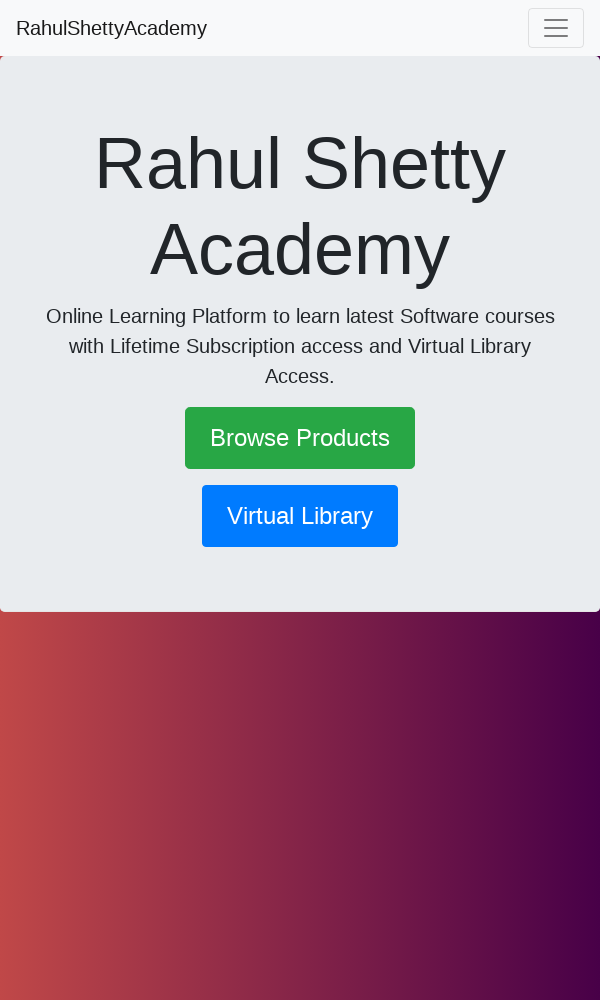